Tests various button properties and interactions on a UI testing playground page, including clicking buttons, checking enabled state, and retrieving element properties

Starting URL: https://leafground.com/button.xhtml

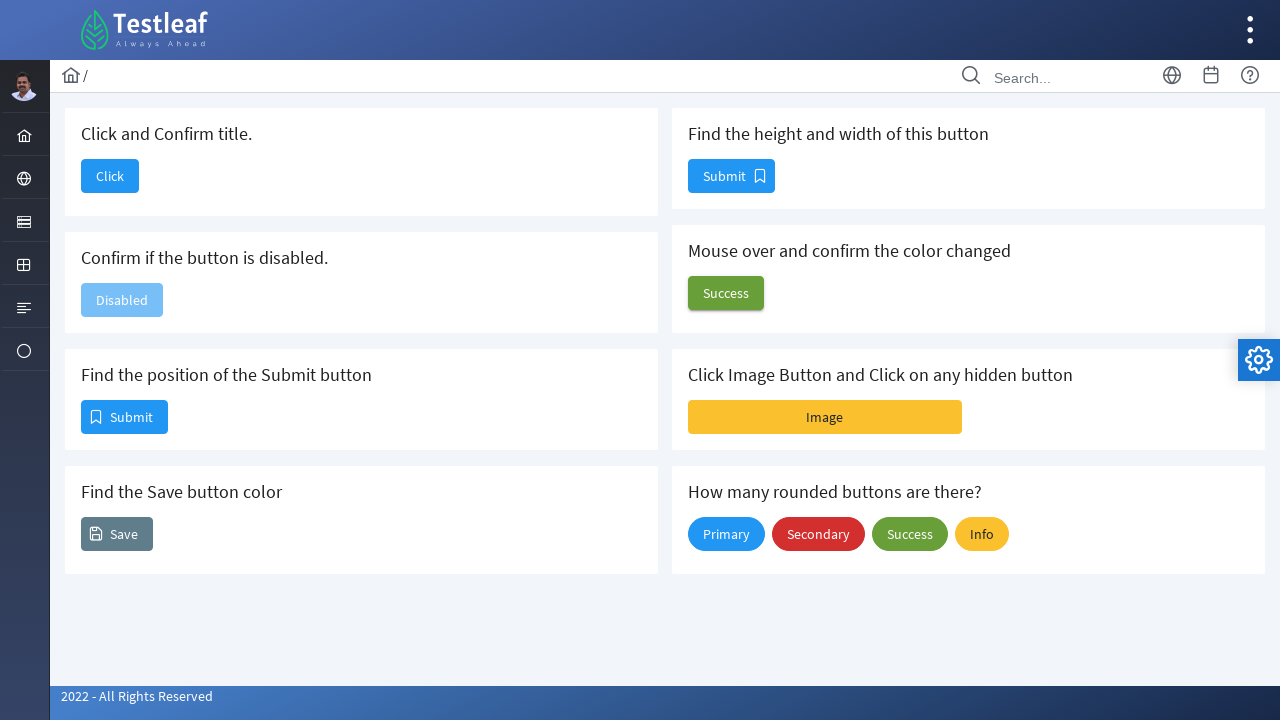

Clicked the first 'Click' button on the Leafground button page at (110, 176) on xpath=//span[text()='Click']
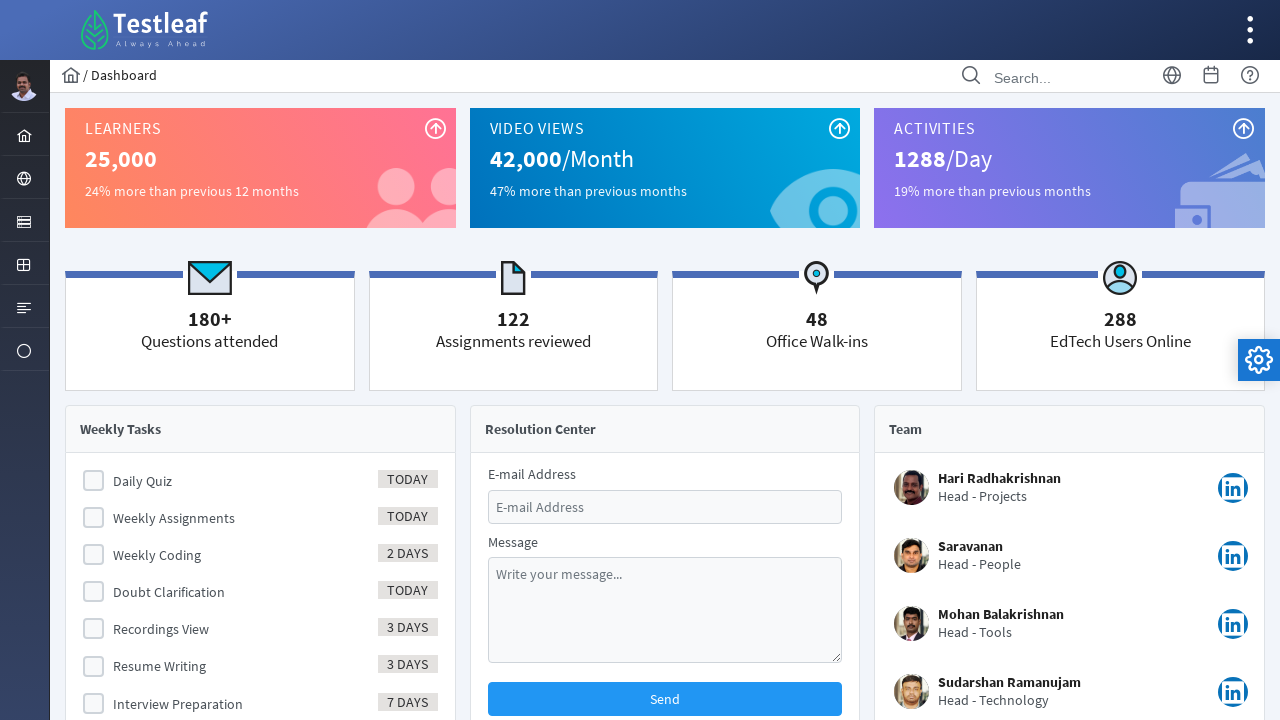

Retrieved page title: Dashboard
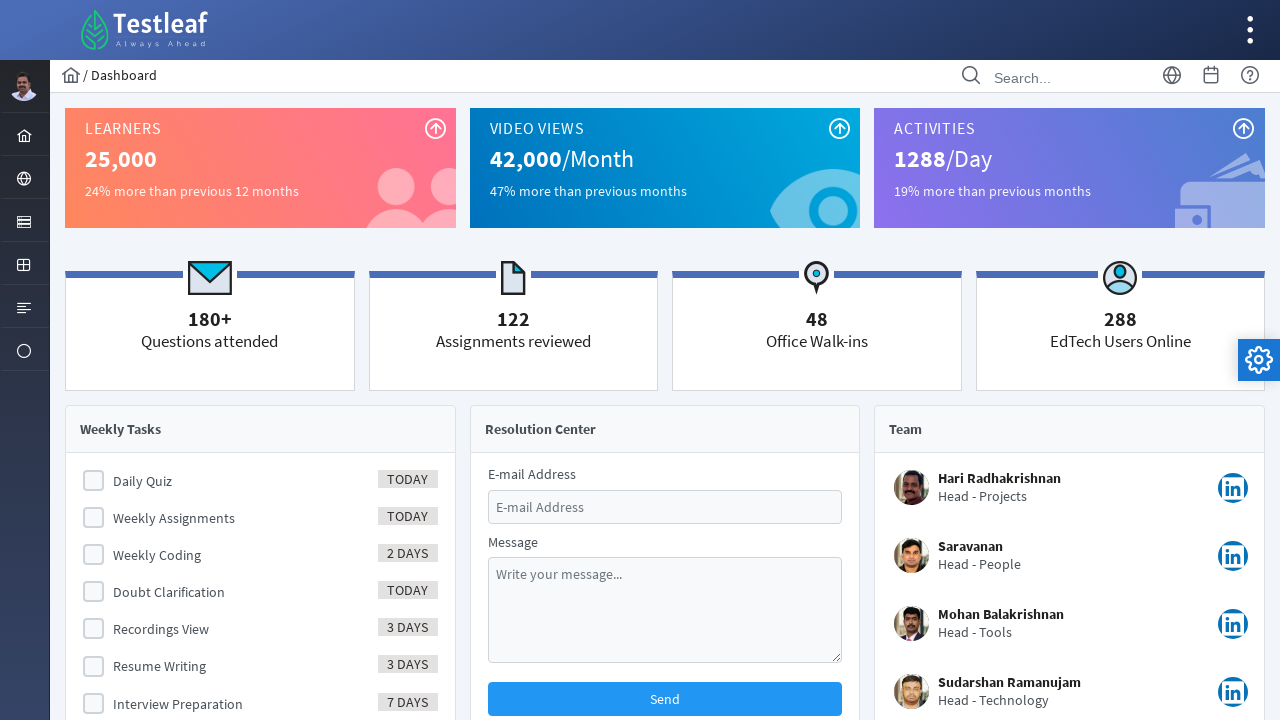

Navigated back to the Leafground button page
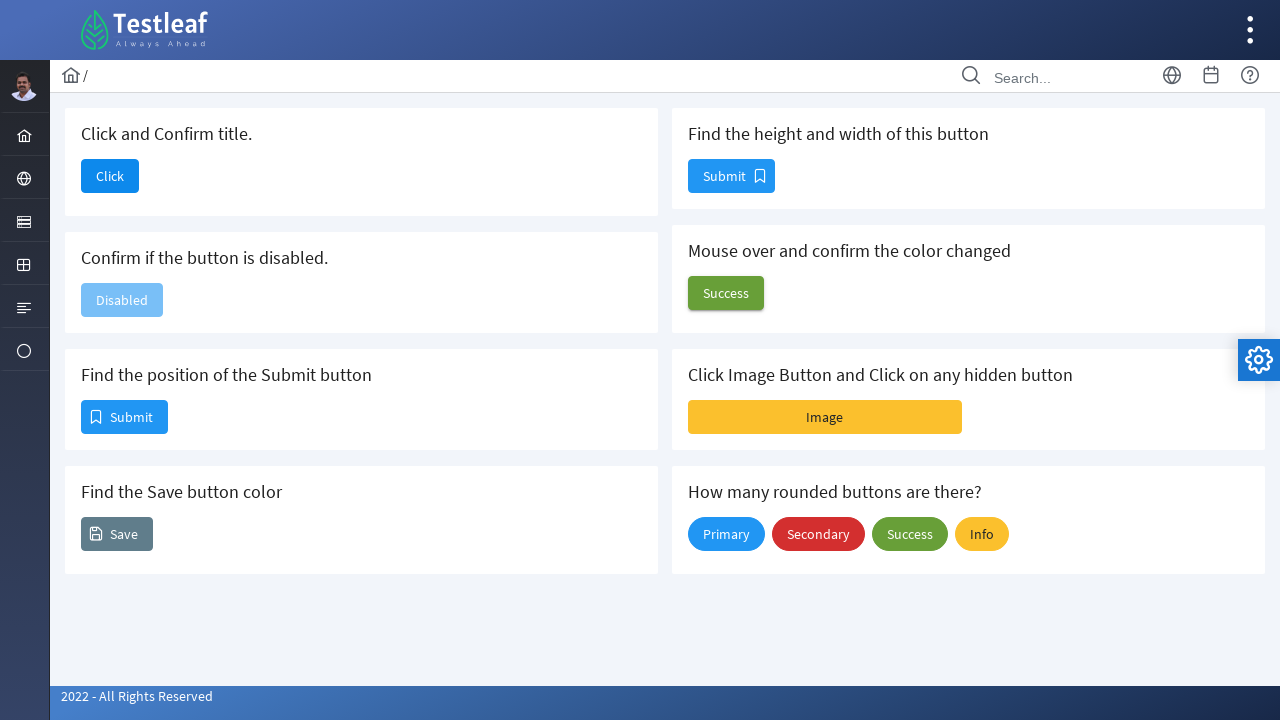

Checked if Confirm button is enabled: False
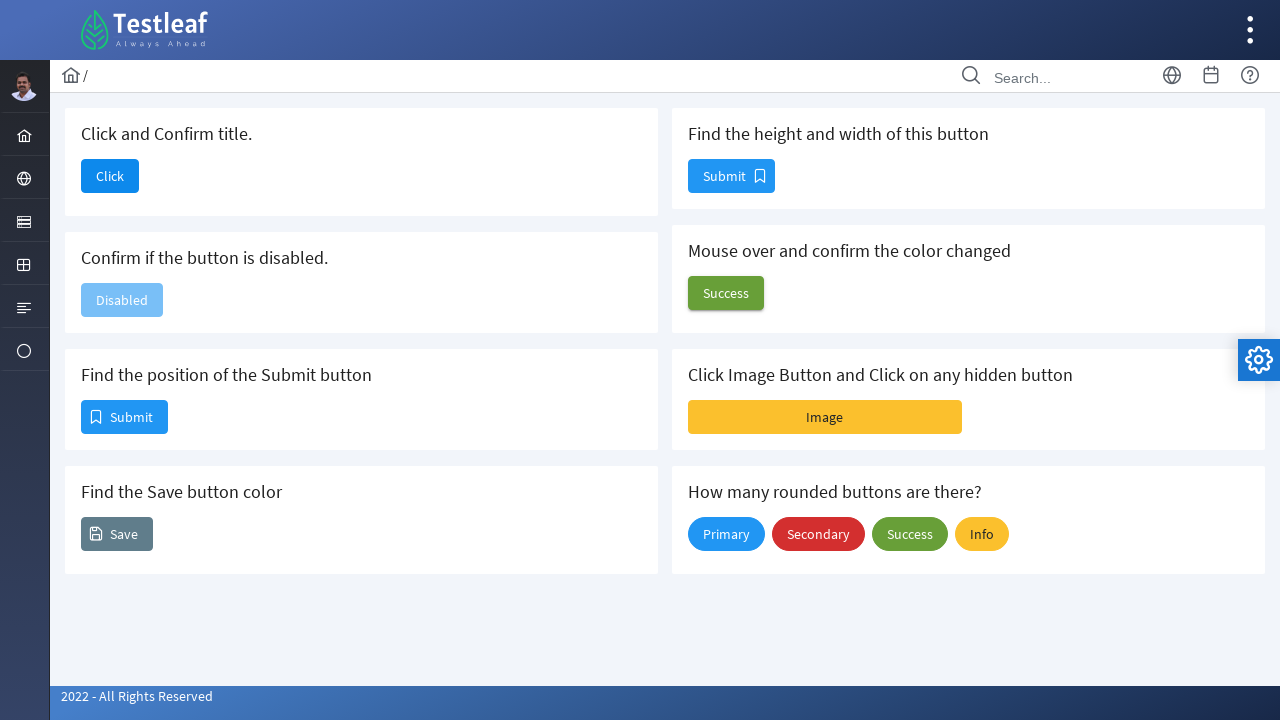

Retrieved bounding box position of first Submit button: {'x': 82, 'y': 401, 'width': 85, 'height': 32}
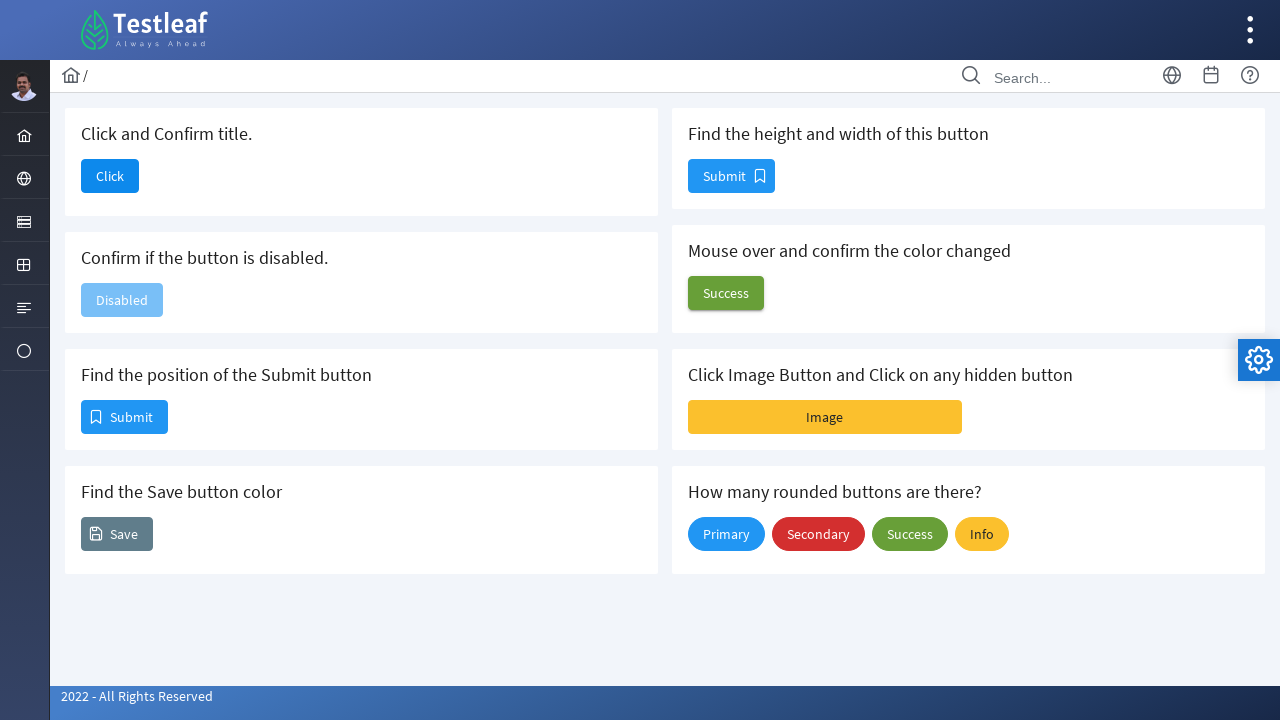

Retrieved background color of Save button: rgba(0, 0, 0, 0)
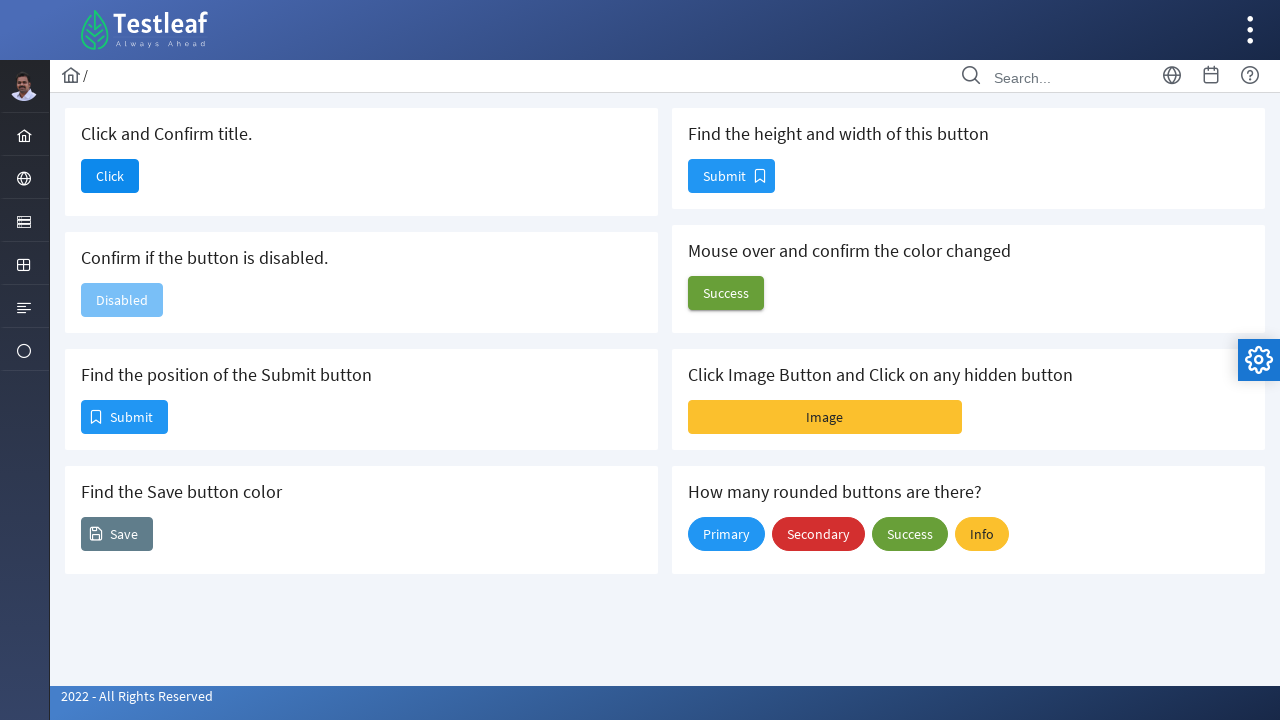

Retrieved bounding box size of second Submit button: {'x': 689, 'y': 160, 'width': 85, 'height': 32}
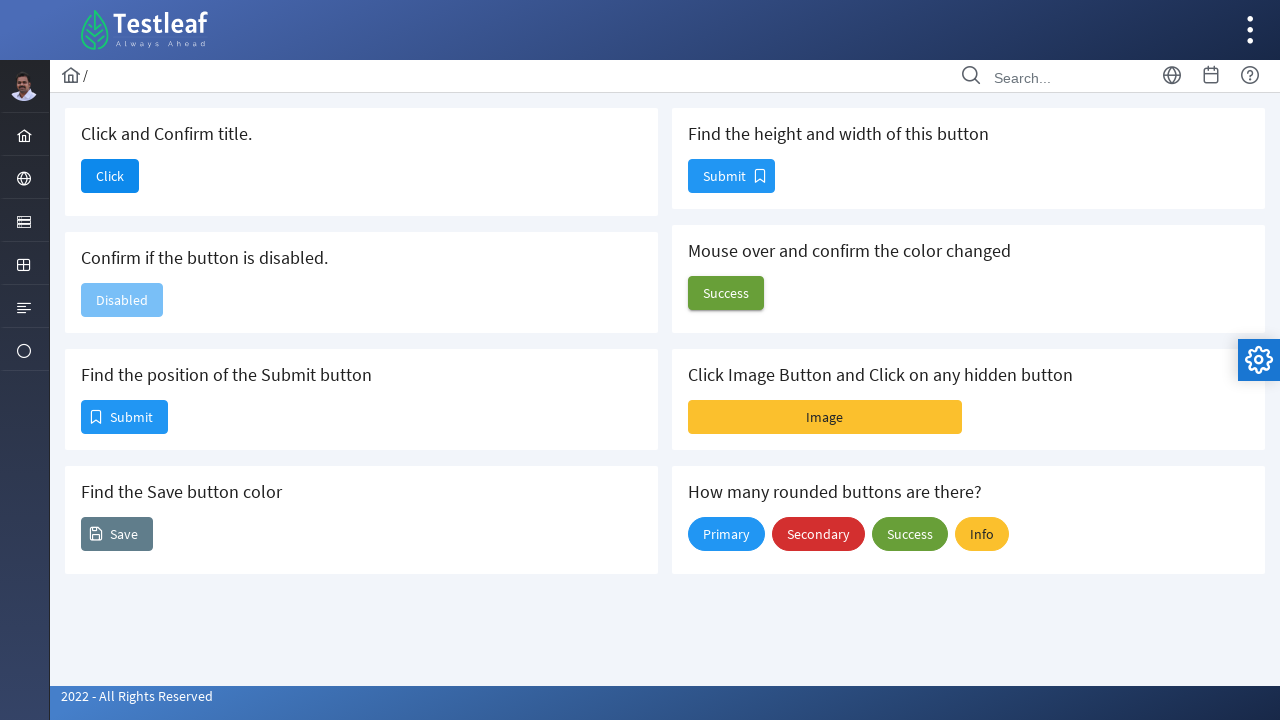

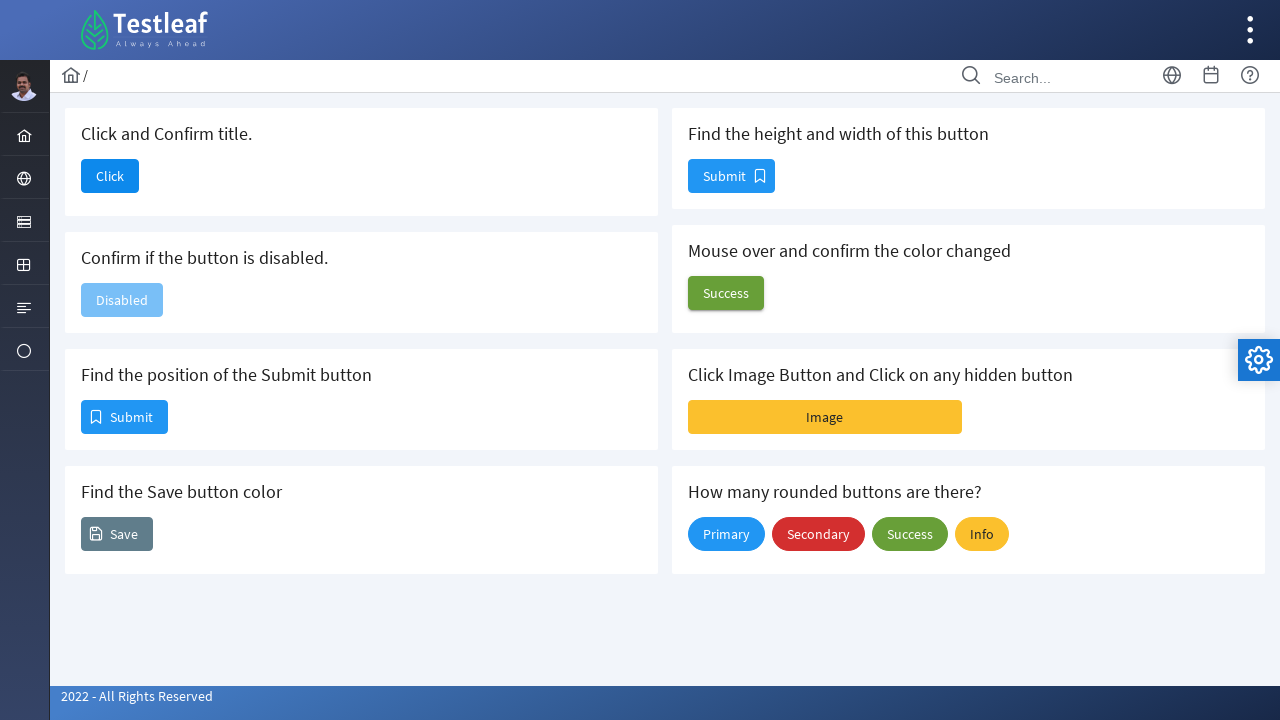